Tests basic form controls by filling in first name, last name, email fields, selecting gender radio button, checking a language checkbox, and then clearing the form

Starting URL: https://www.hyrtutorials.com/p/basic-controls.html

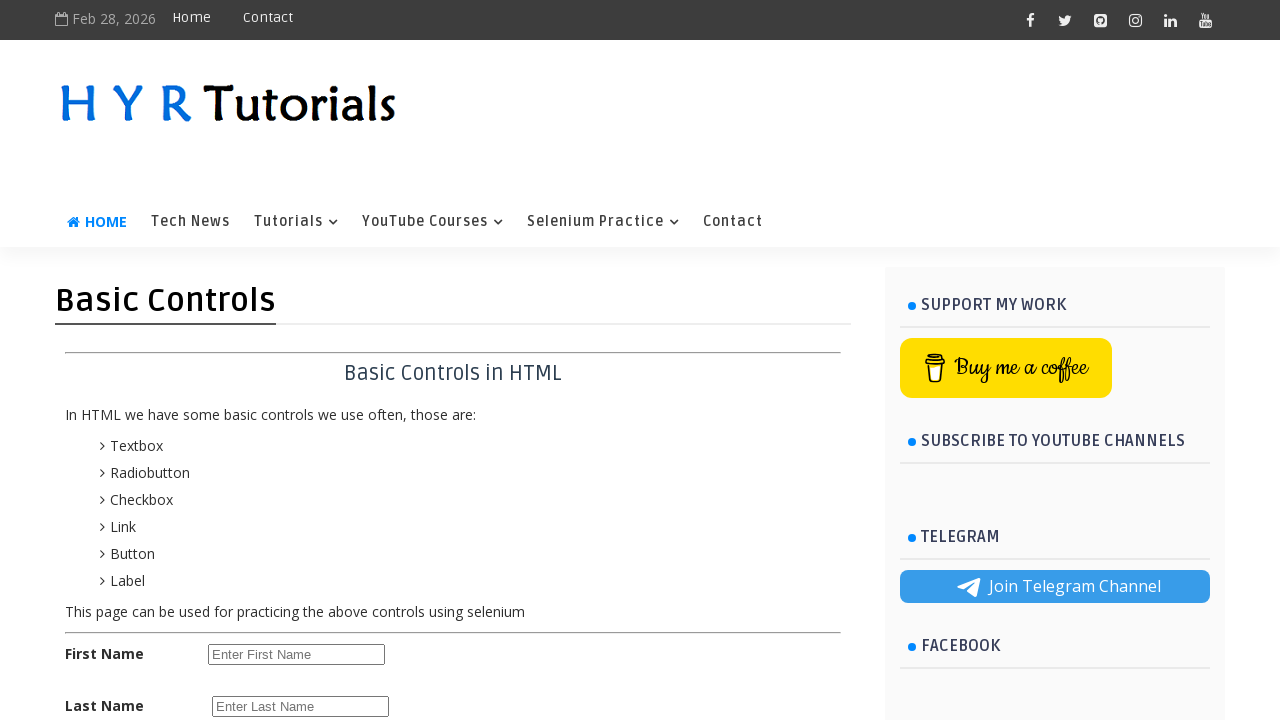

Filled first name field with 'Manoj' on #firstName
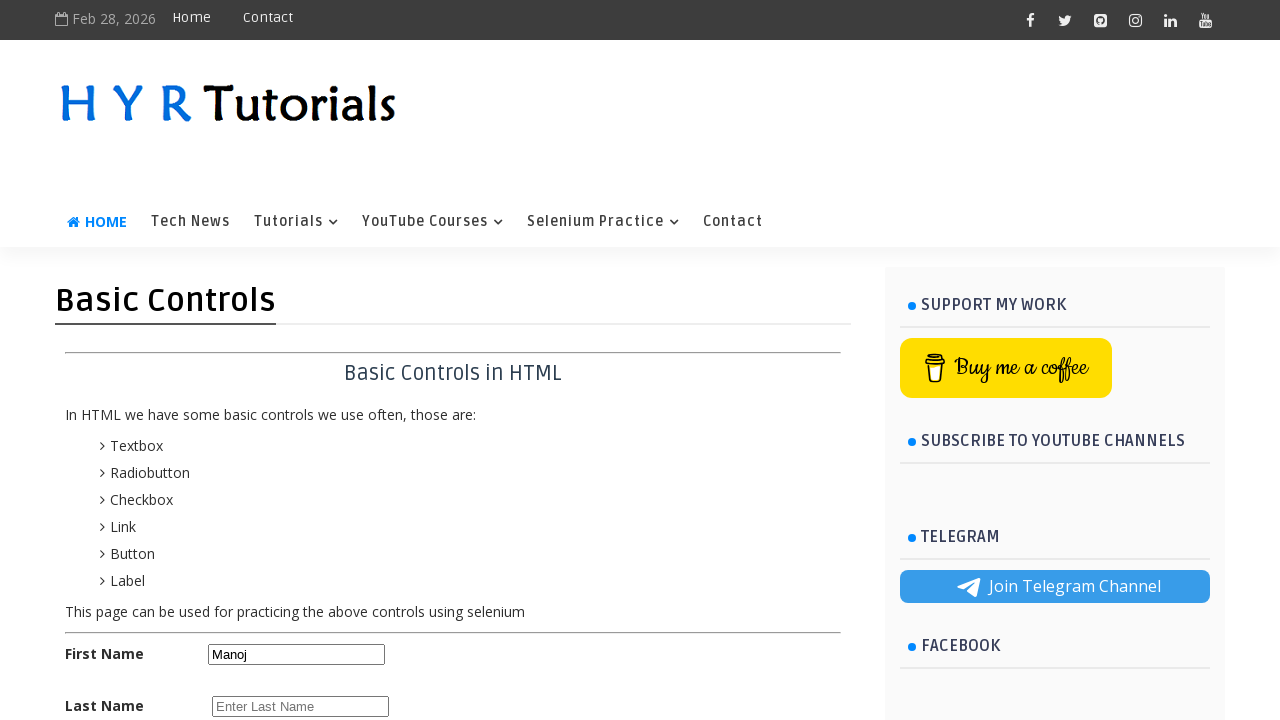

Filled last name field with 'M' on #lastName
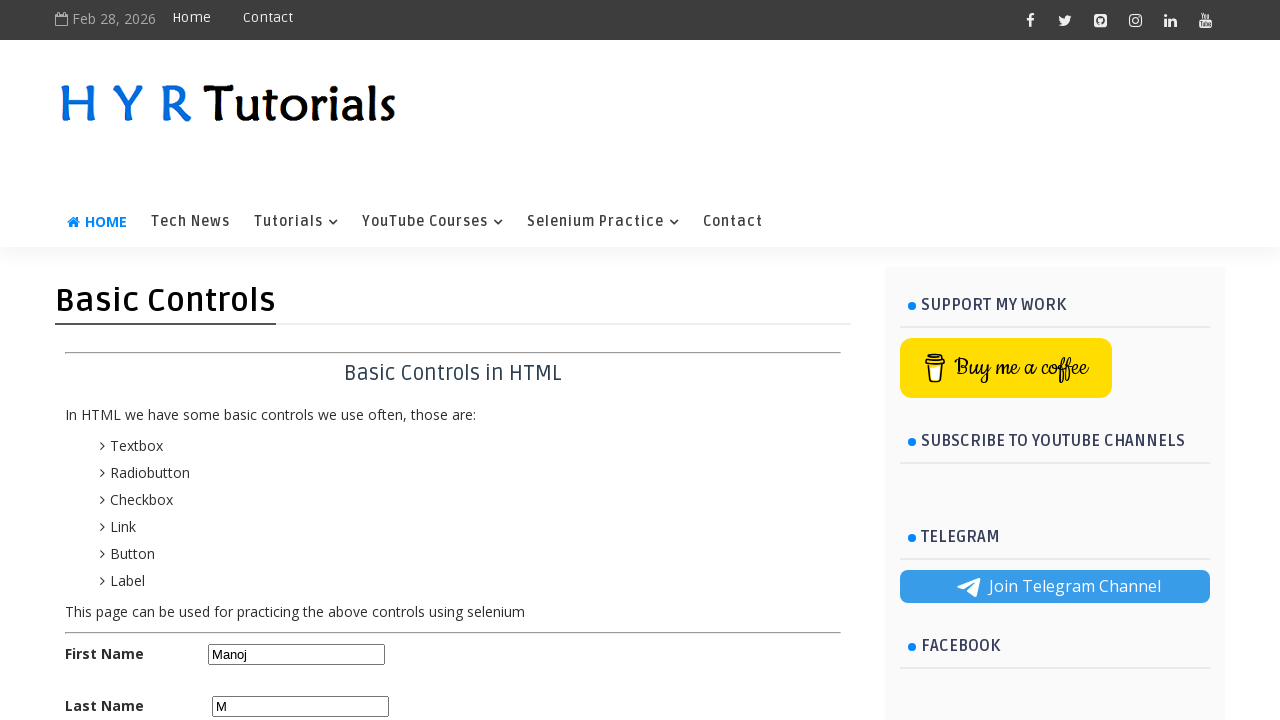

Selected male radio button at (216, 360) on #malerb
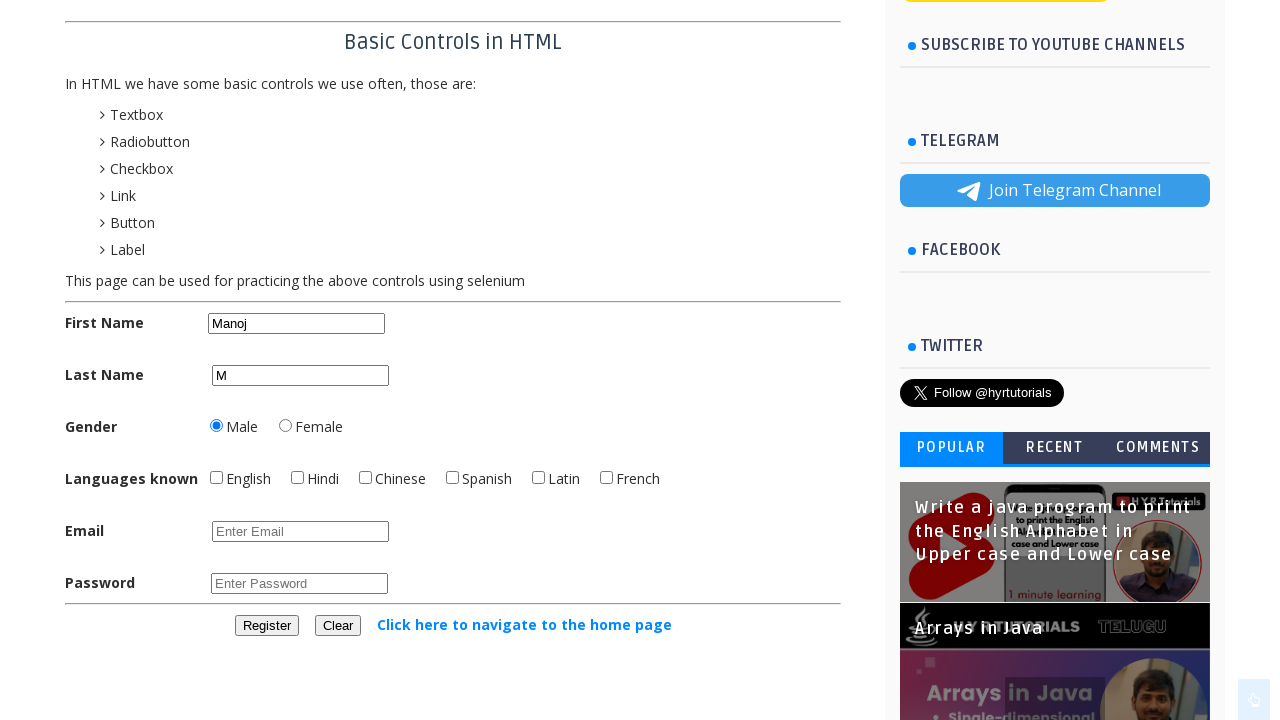

Checked English language checkbox at (216, 478) on #englishchbx
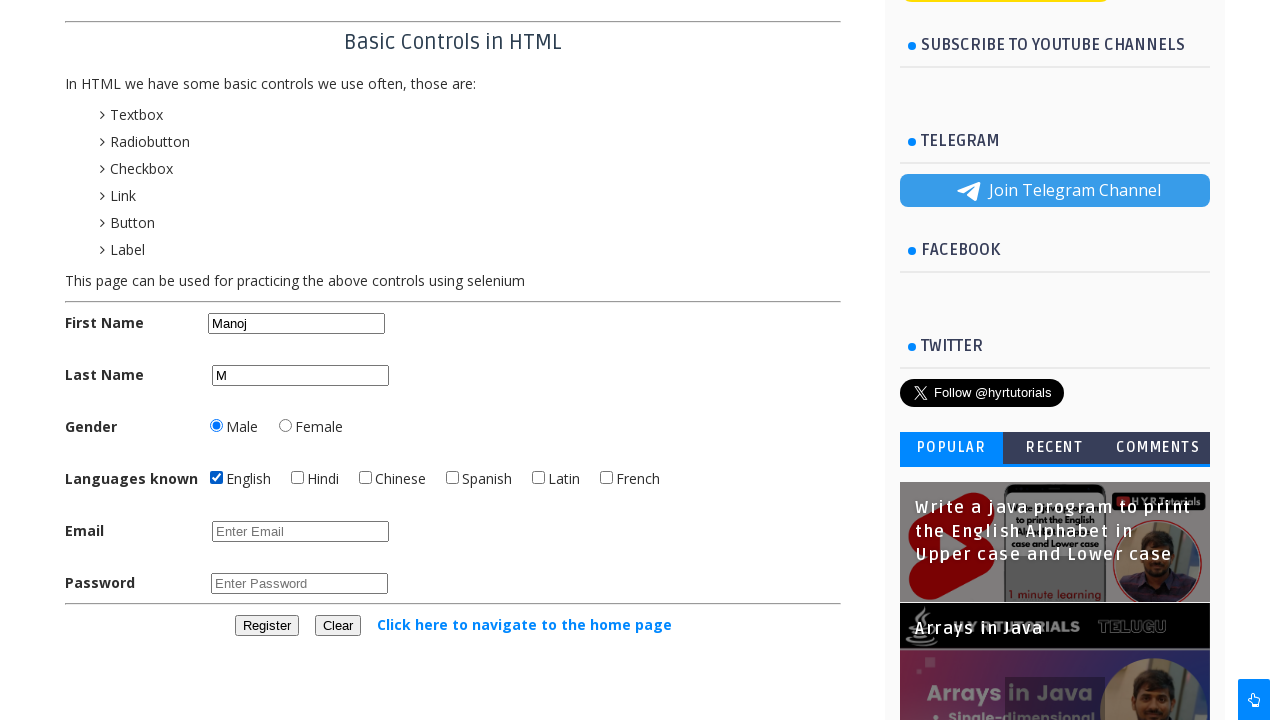

Filled email field with 'manoj.mukkan11@gmail.com' on #email
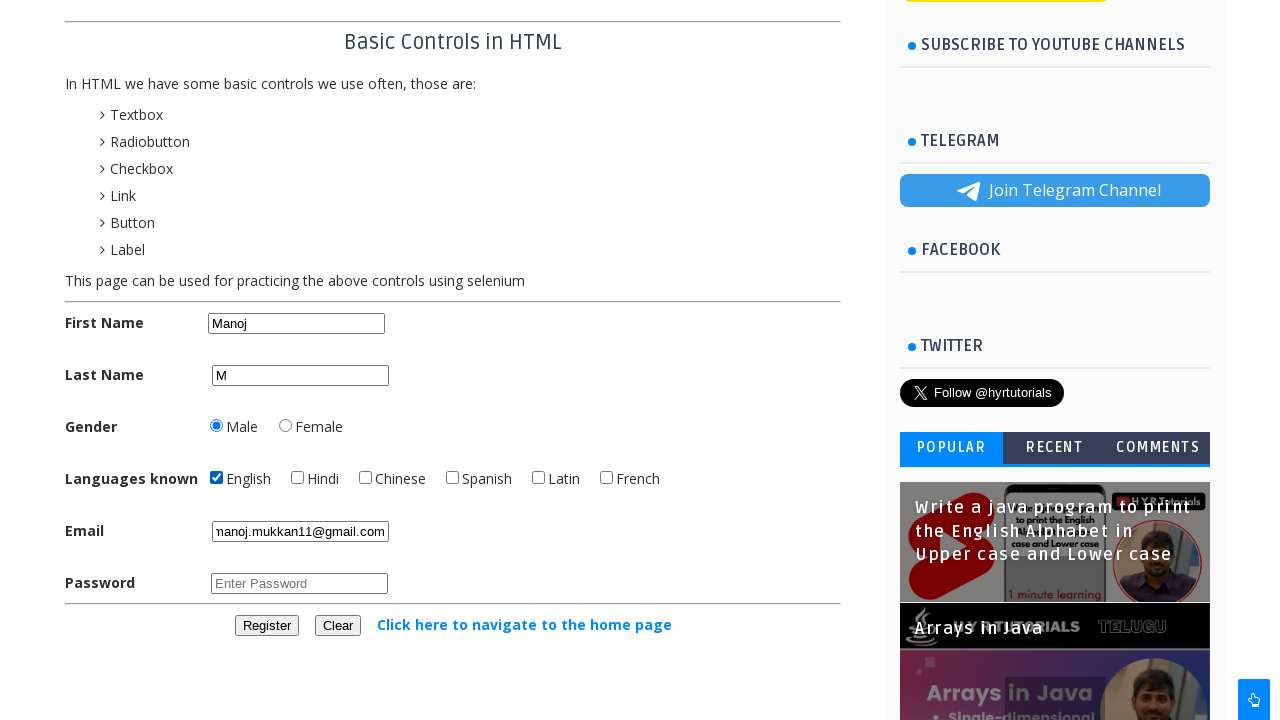

Clicked clear button to reset the form at (338, 626) on #clearbtn
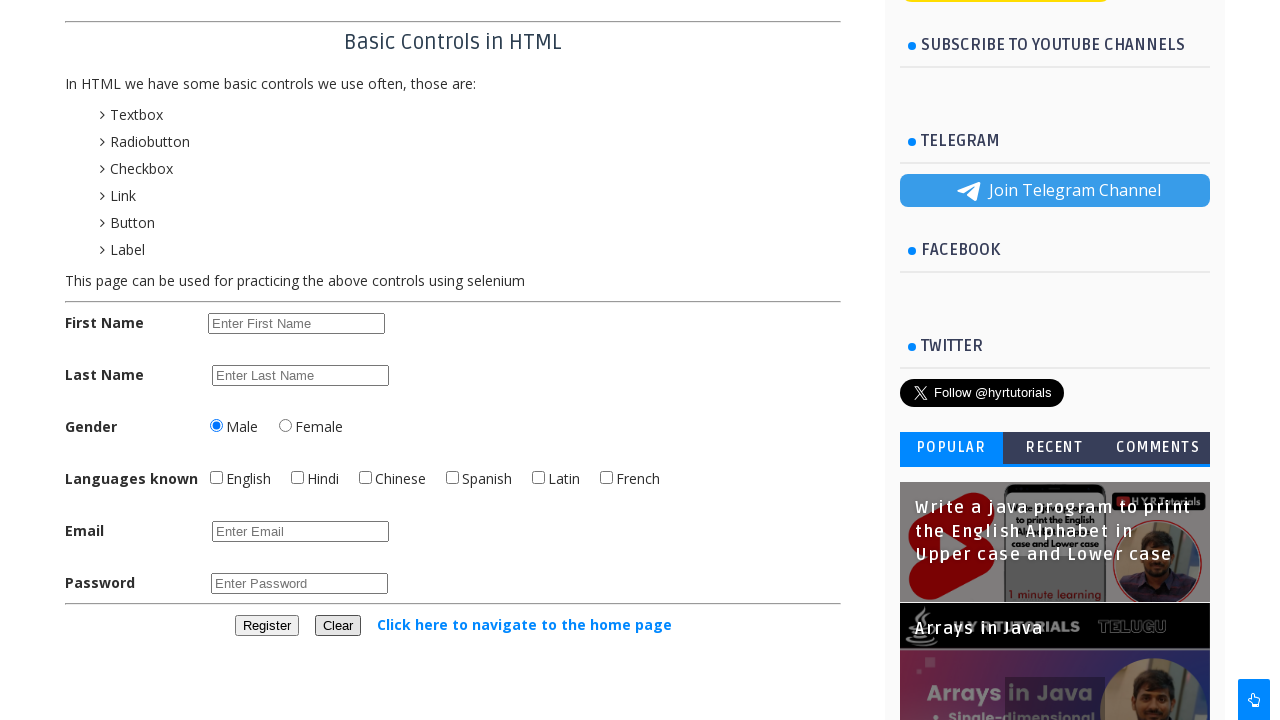

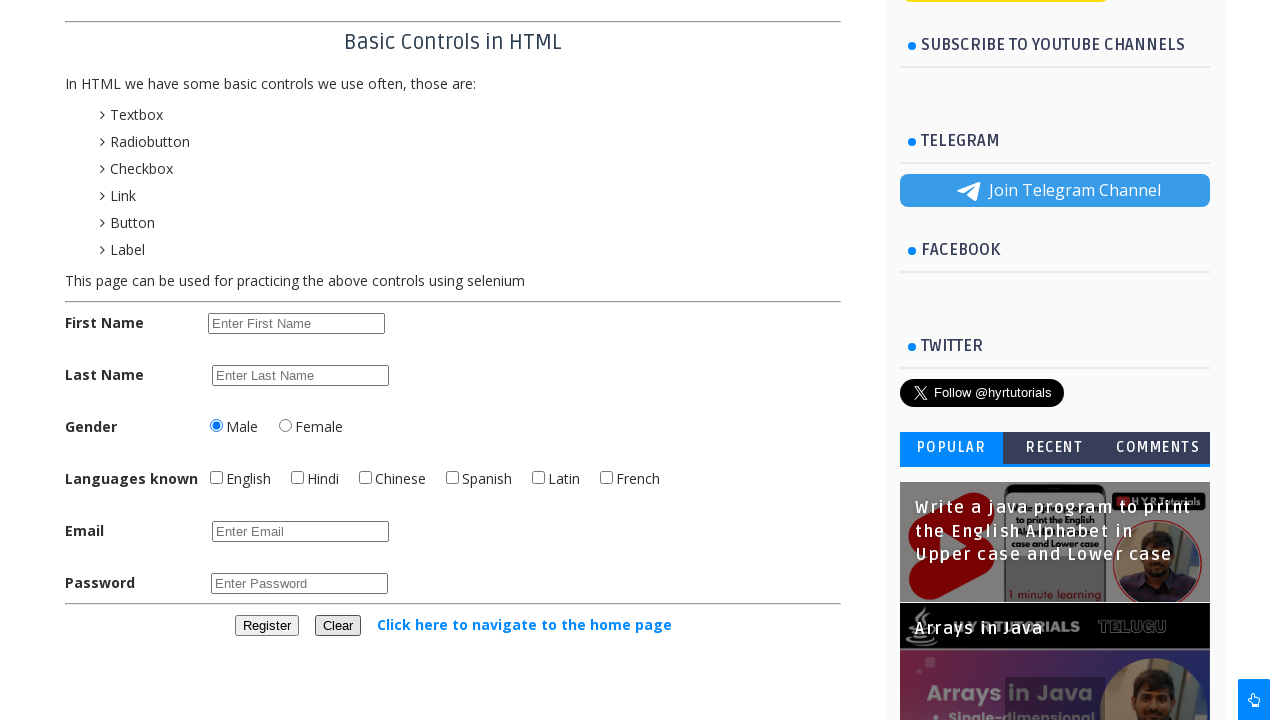